Tests the auto-suggestive dropdown functionality by typing "united" and using keyboard navigation to select from suggestions

Starting URL: https://www.rahulshettyacademy.com/AutomationPractice/

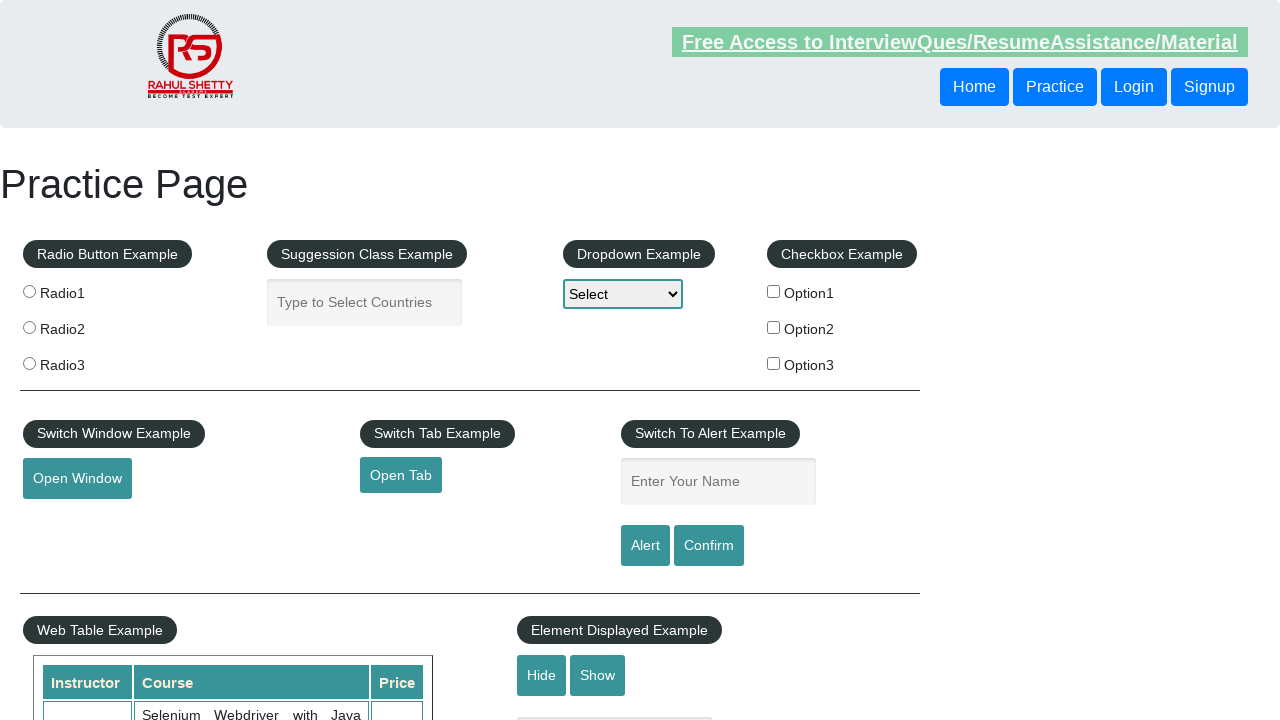

Typed 'united' into the autocomplete field on #autocomplete
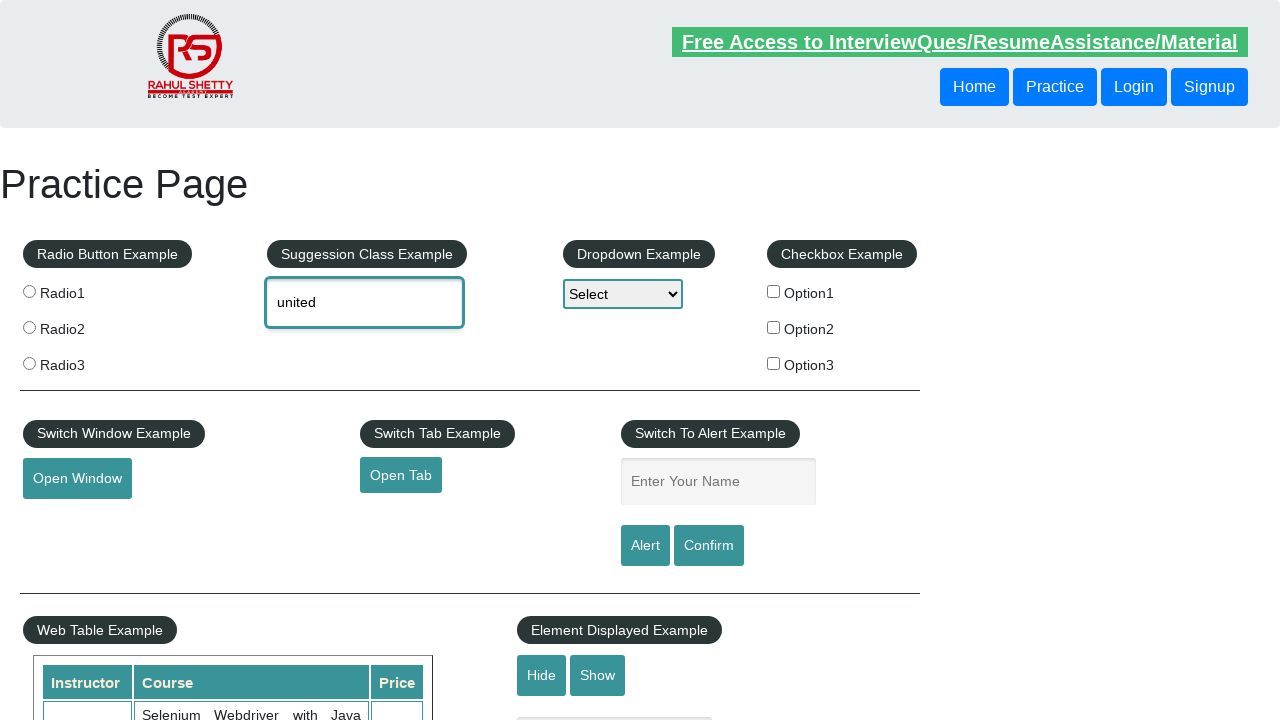

Waited 2 seconds for suggestions to appear
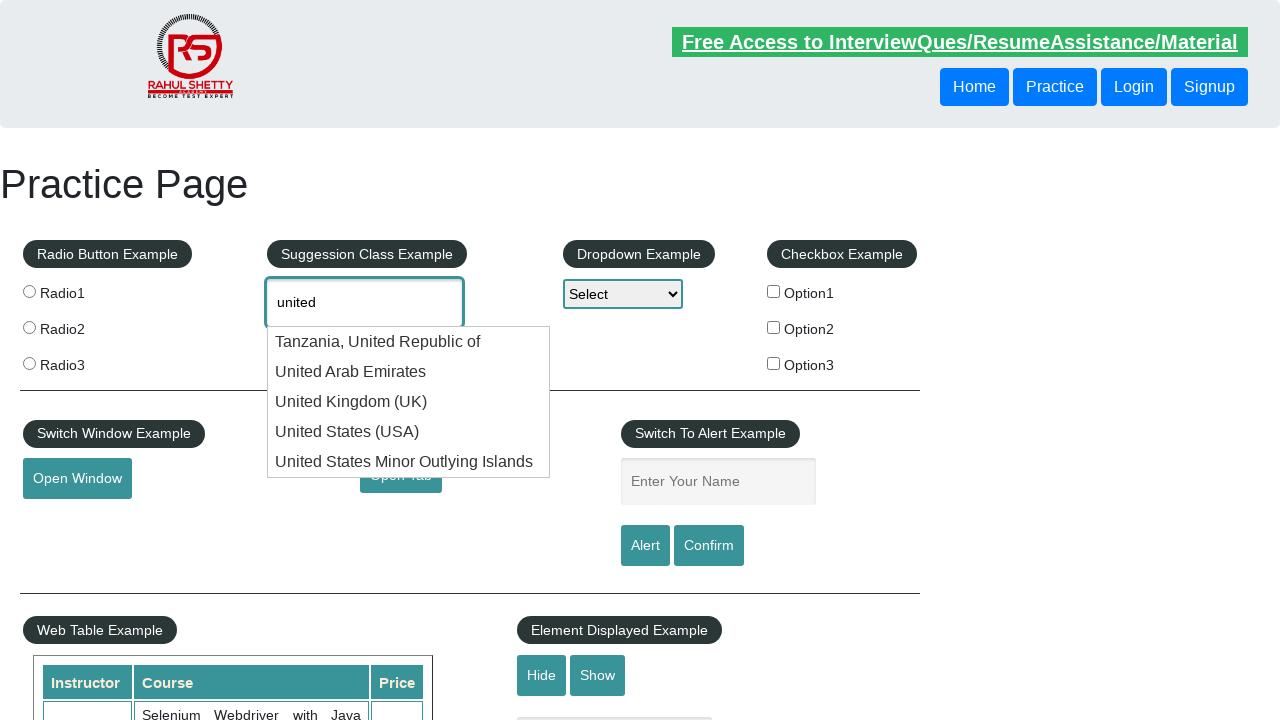

Pressed ArrowDown to navigate to first suggestion on #autocomplete
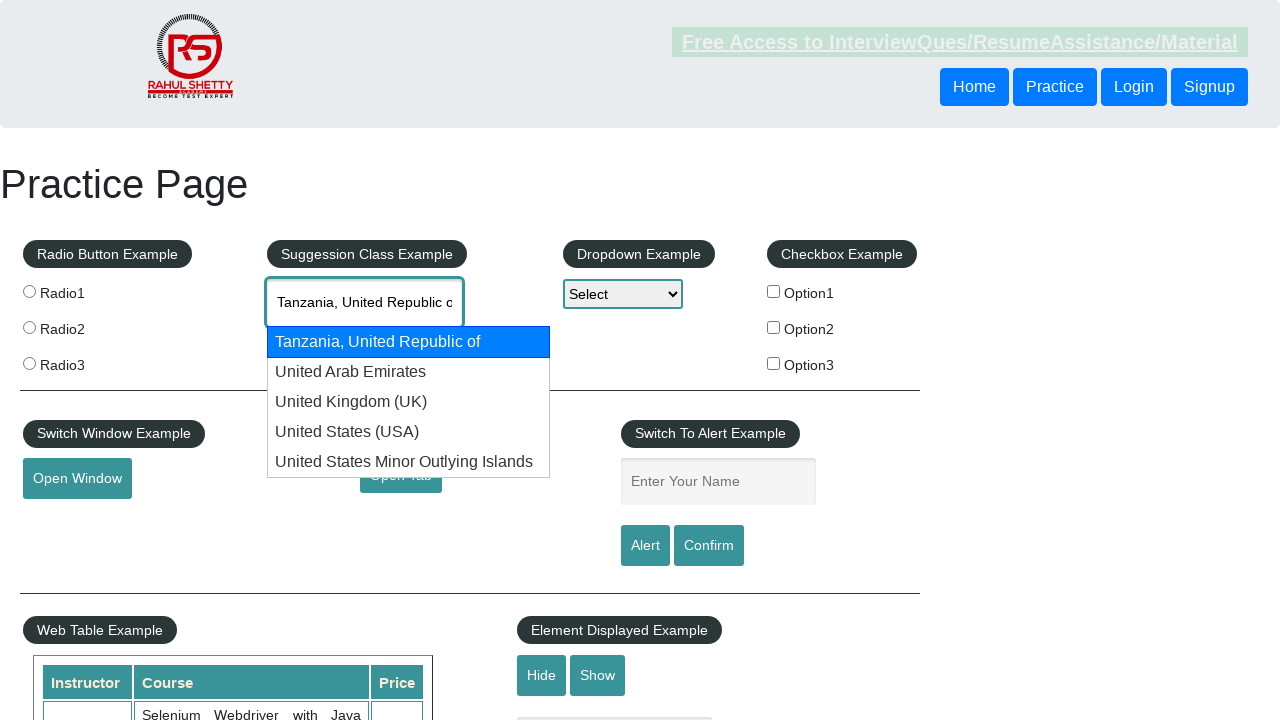

Pressed ArrowDown to navigate to second suggestion on #autocomplete
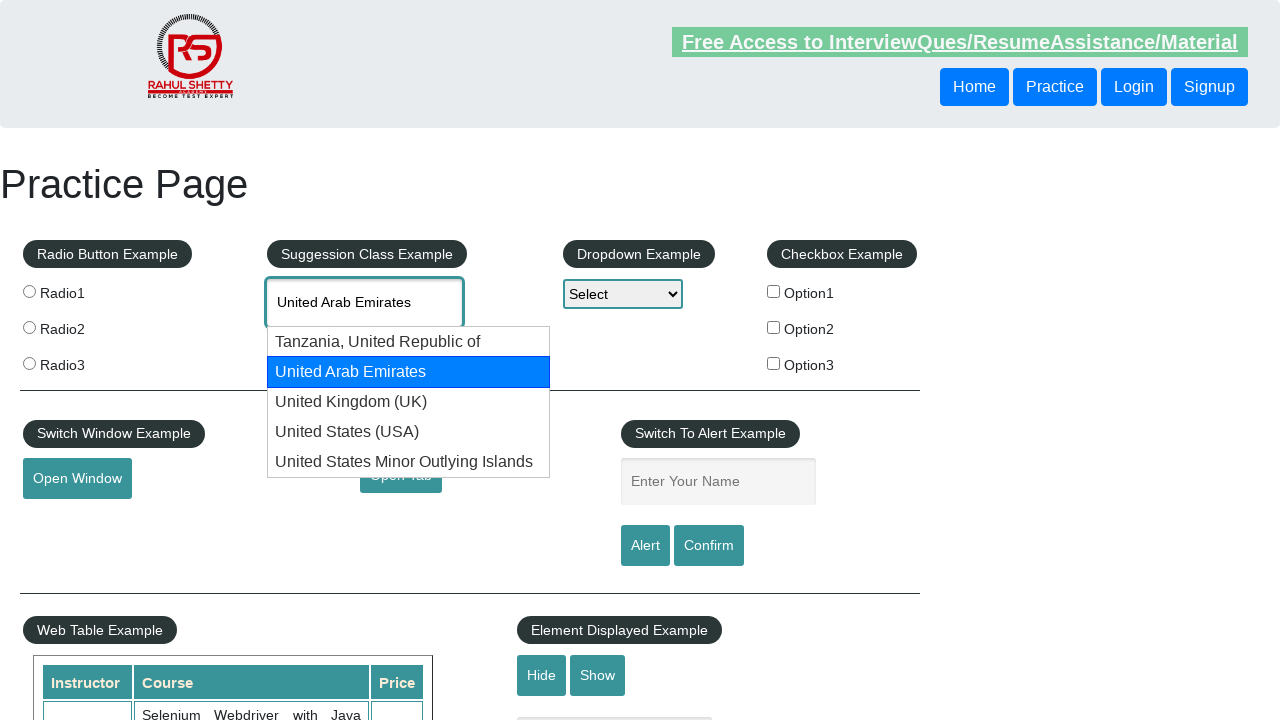

Retrieved selected value from autocomplete field: 'United Arab Emirates'
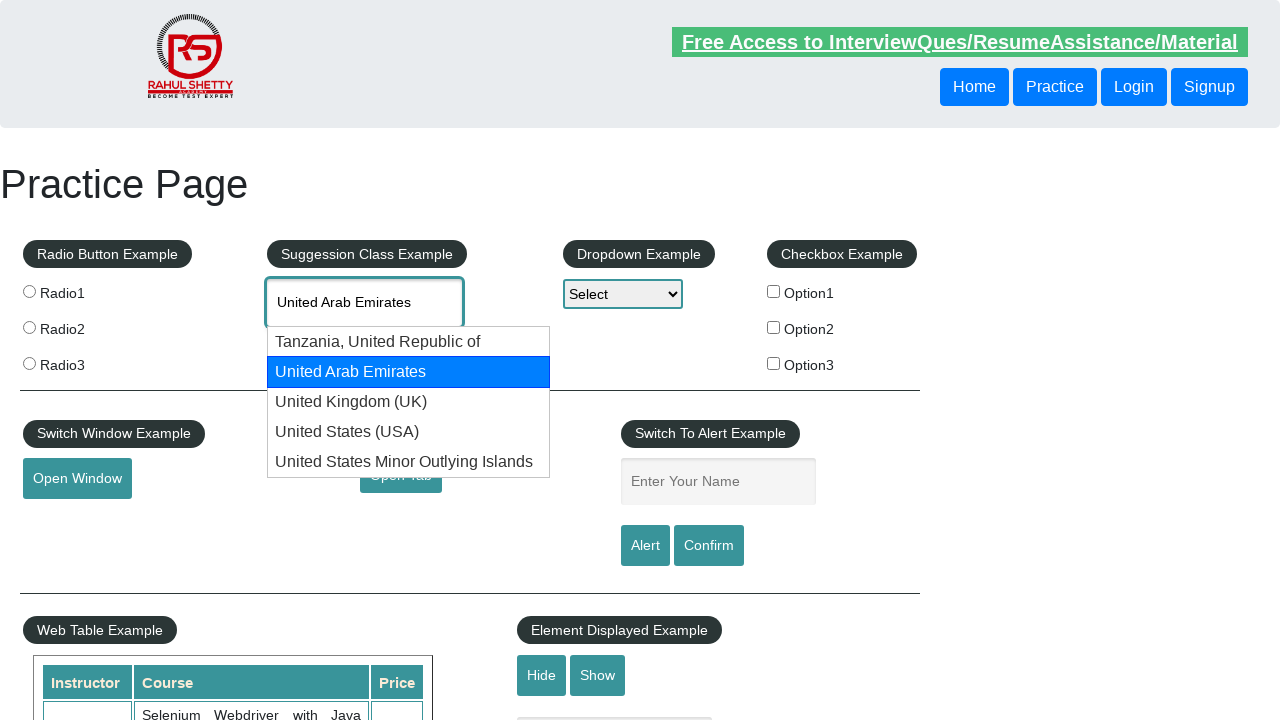

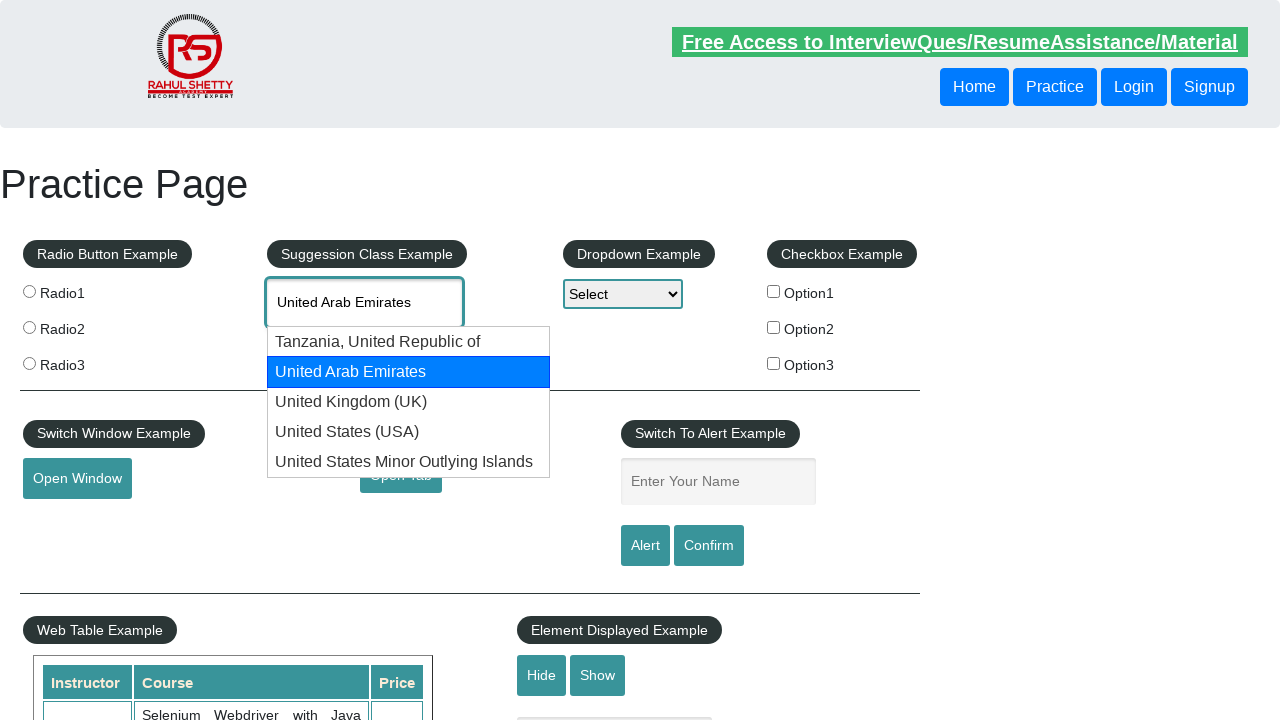